Tests the forgot password functionality on OrangeHRM demo site by clicking the forgot password link, entering a username, and submitting the reset password request.

Starting URL: https://opensource-demo.orangehrmlive.com/web/index.php/auth/login

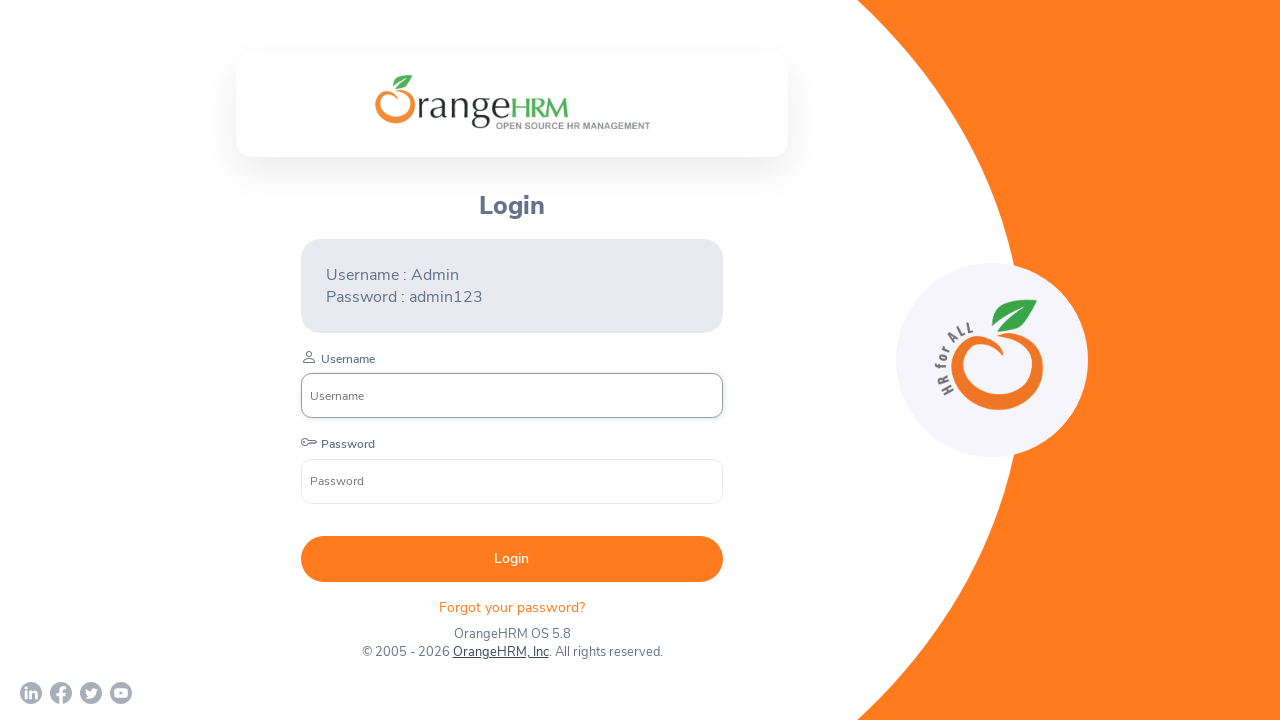

Waited for 'Forgot your password?' link to be visible
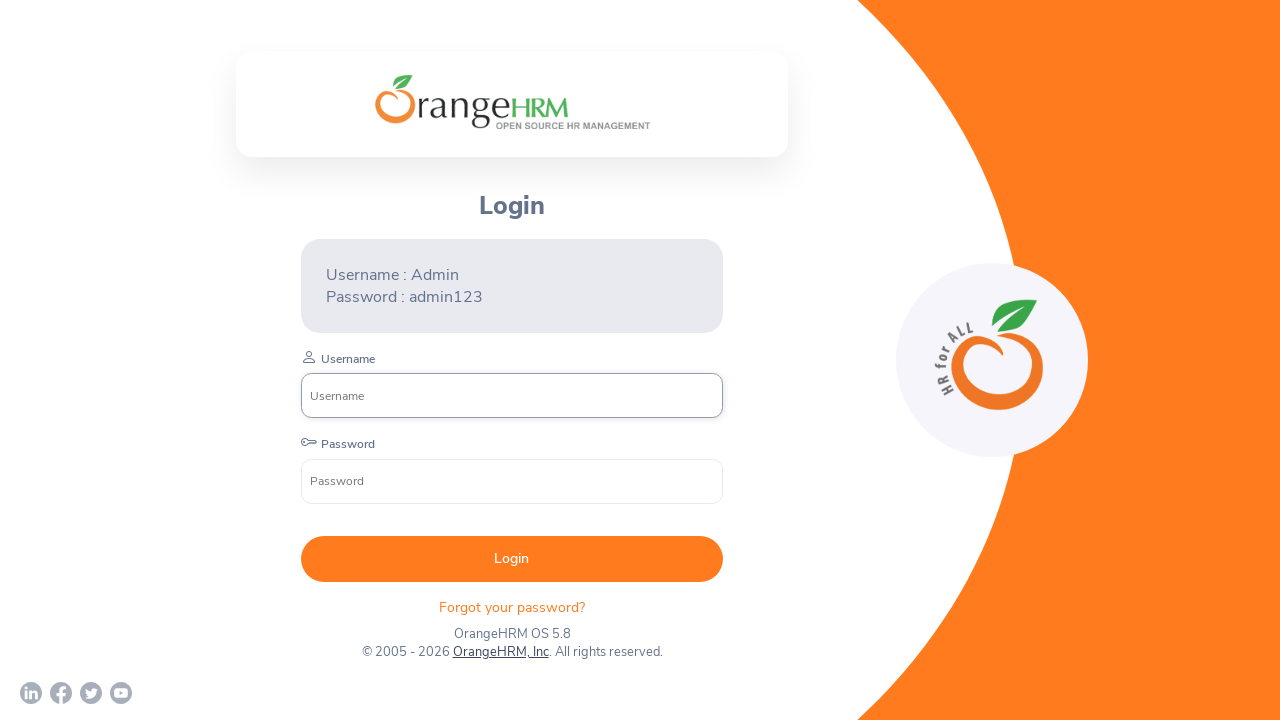

Clicked 'Forgot your password?' link at (512, 607) on p.orangehrm-login-forgot-header
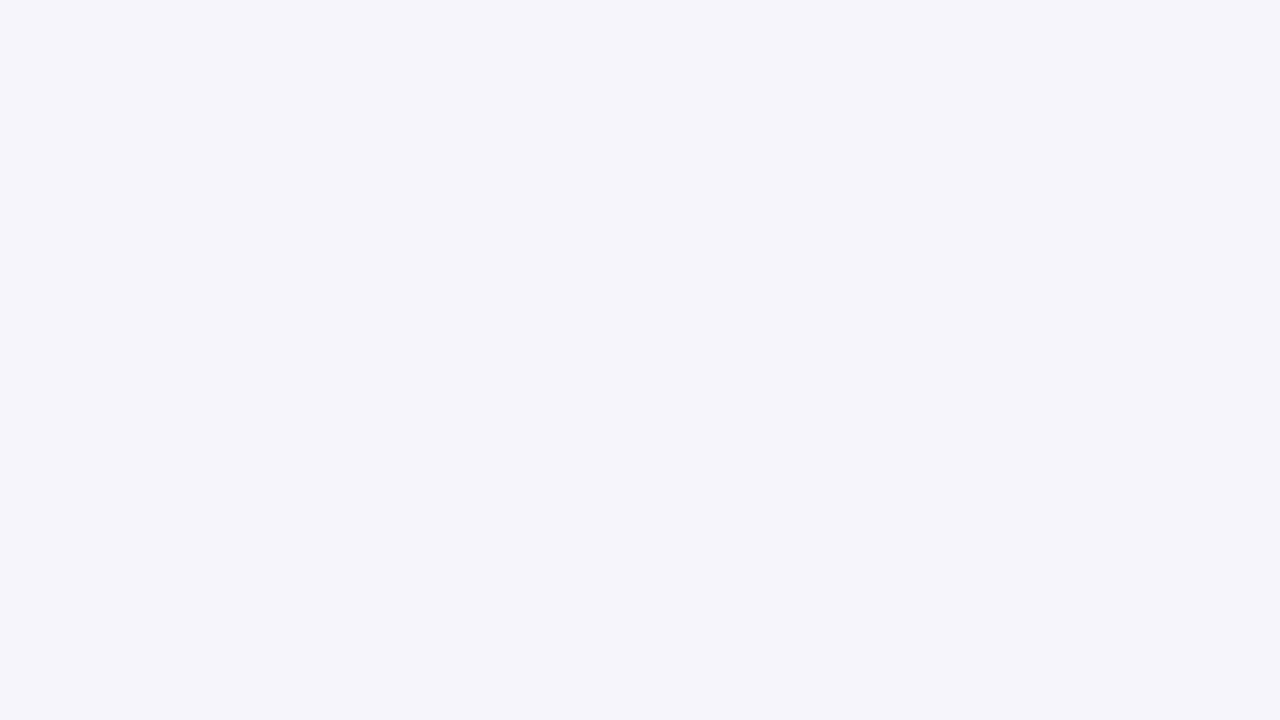

Waited for username input field to be visible on forgot password page
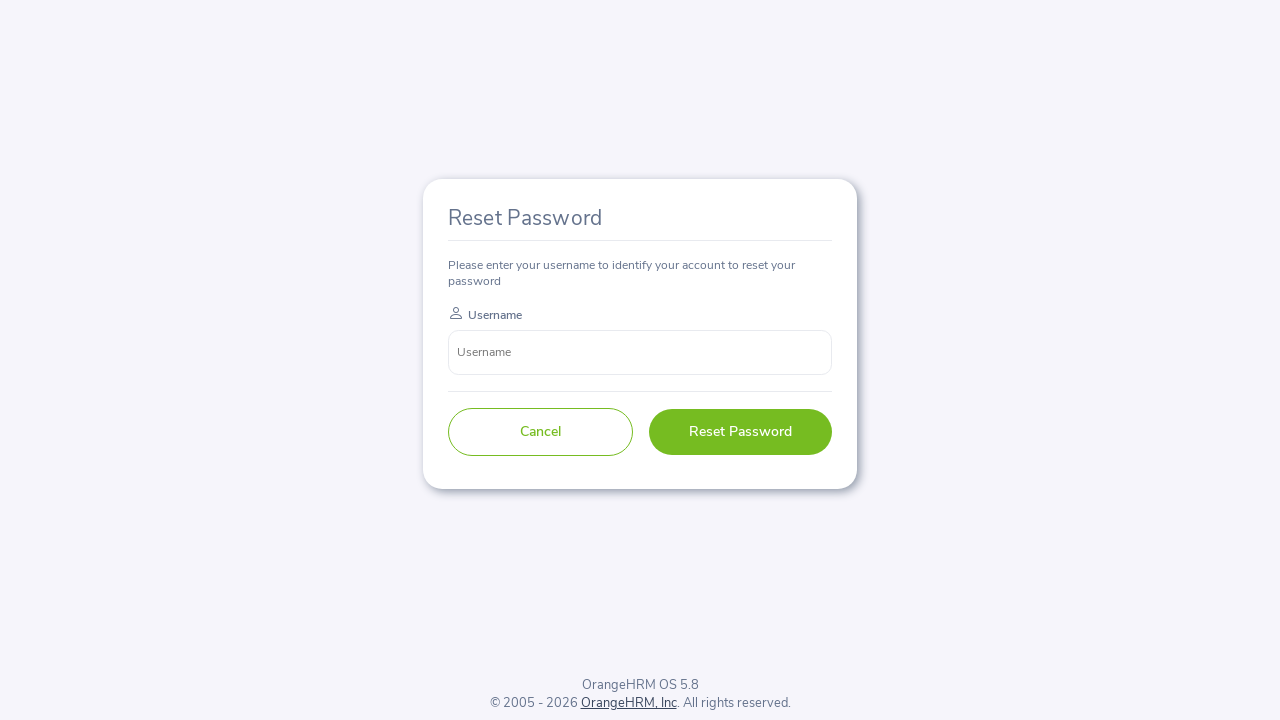

Entered username 'krithik' in the username field on input.oxd-input.oxd-input--active
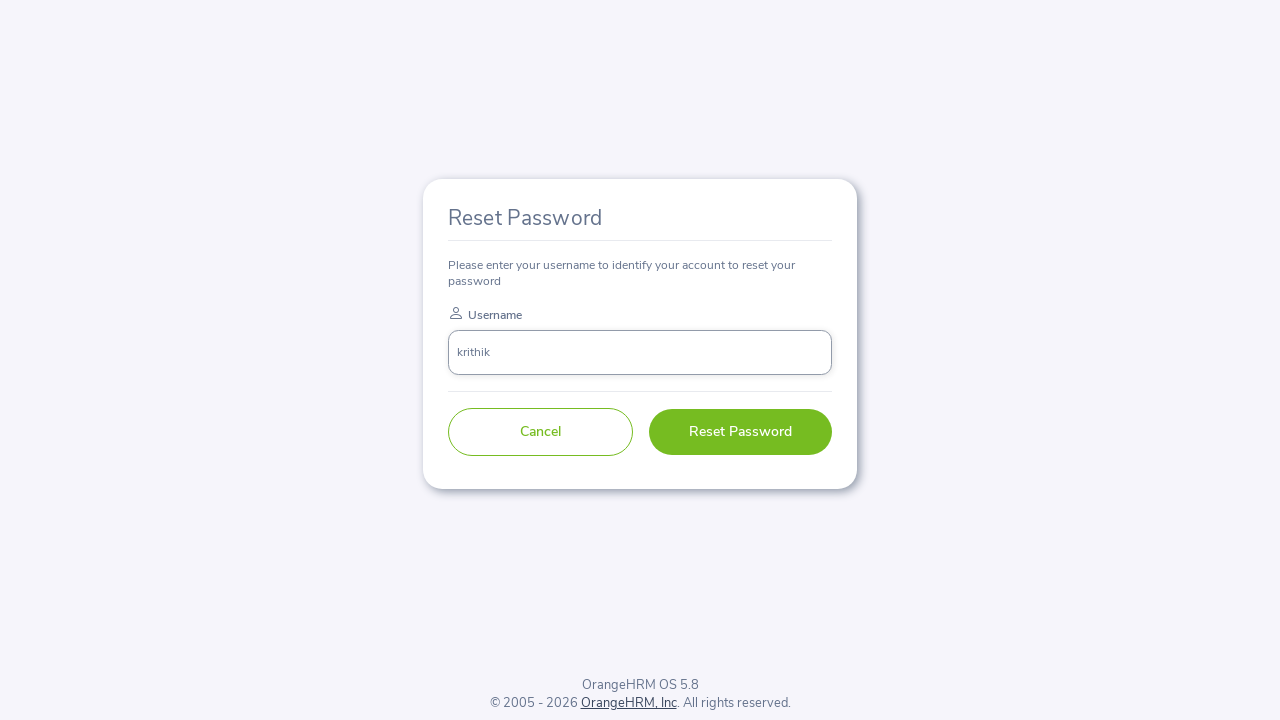

Clicked submit button to send password reset request at (740, 432) on button[type="submit"]
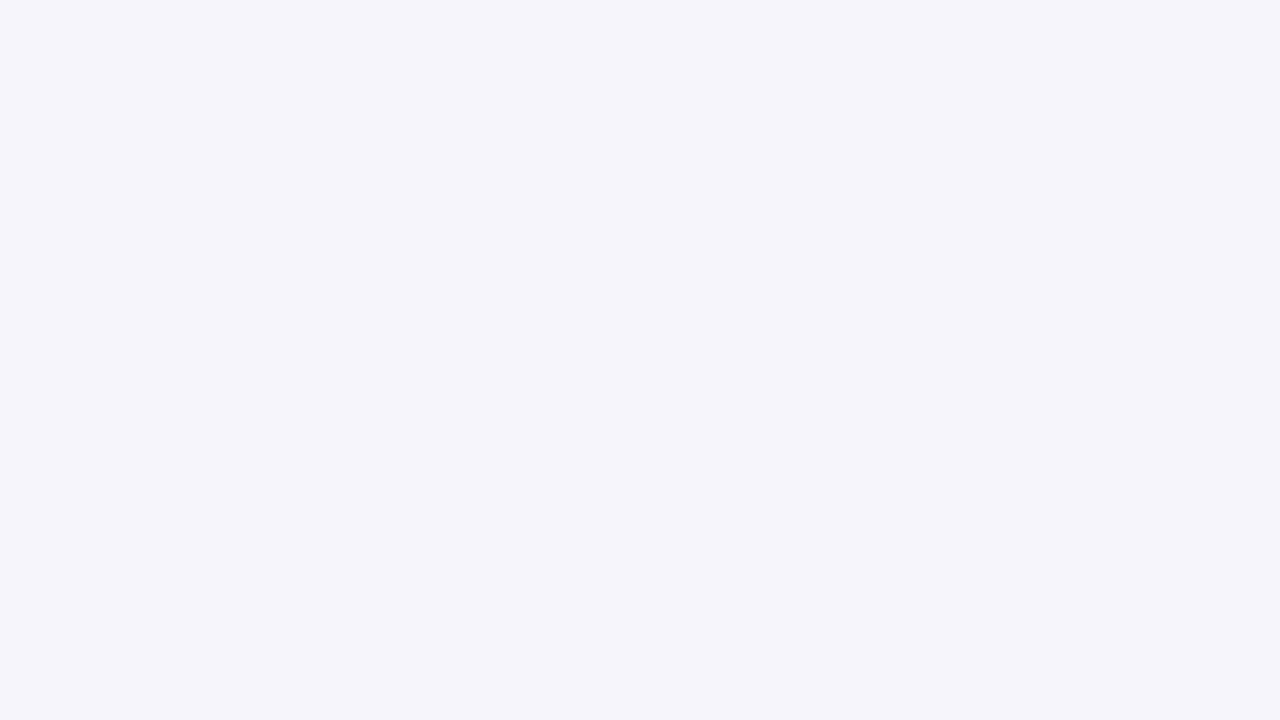

Waited 3 seconds for reset password request confirmation response
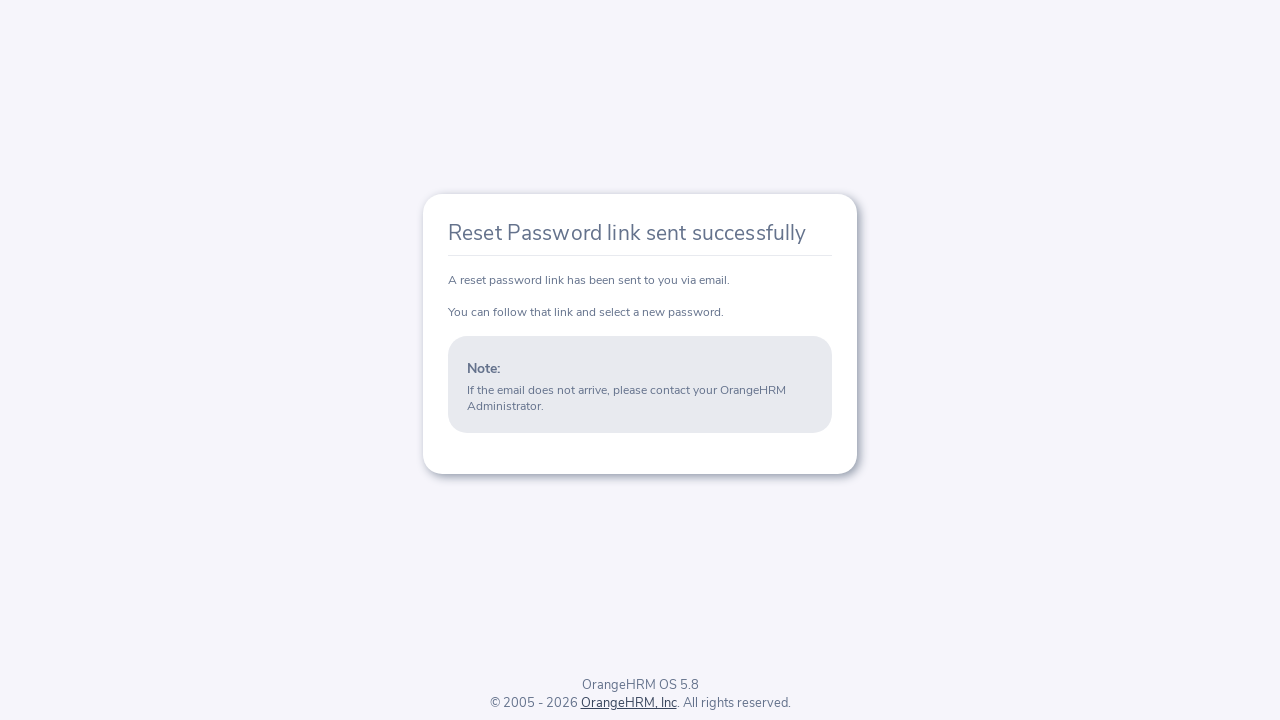

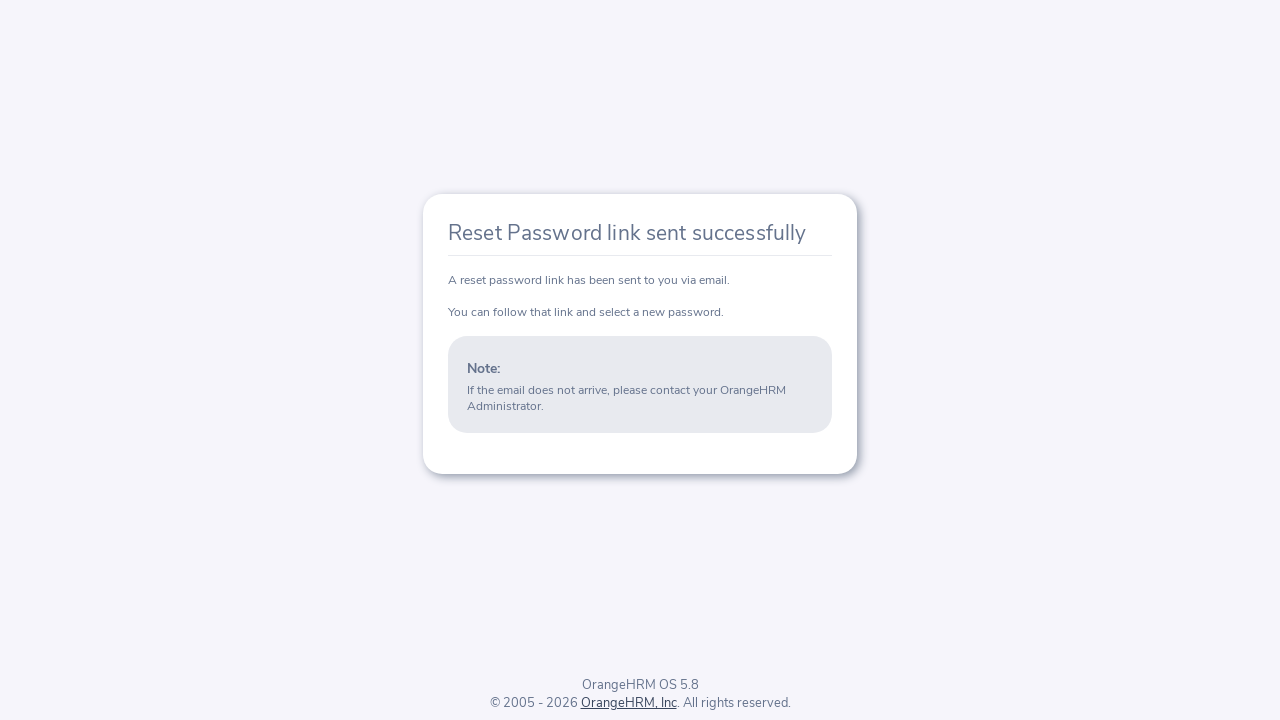